Tests the sample app login form on UI Testing Playground by filling in invalid credentials and verifying the error message appears

Starting URL: http://uitestingplayground.com/sampleapp

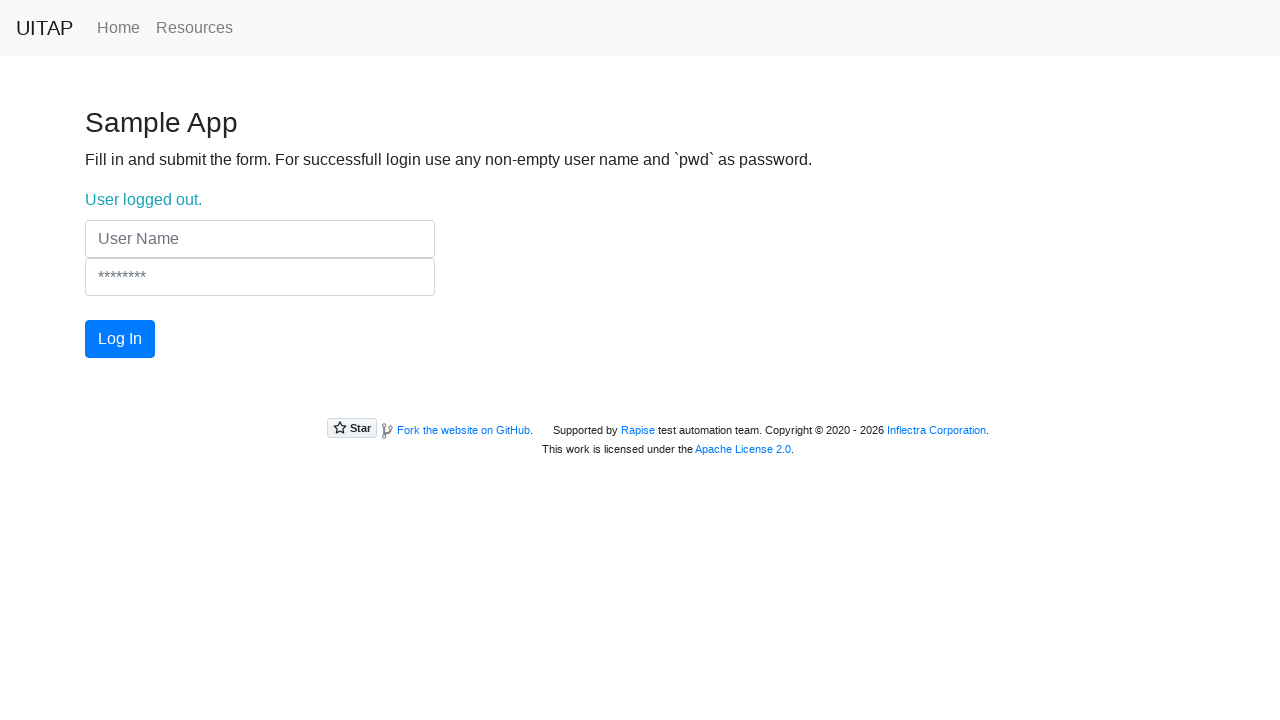

Filled username field with 'dan' on internal:attr=[placeholder="User Name"i]
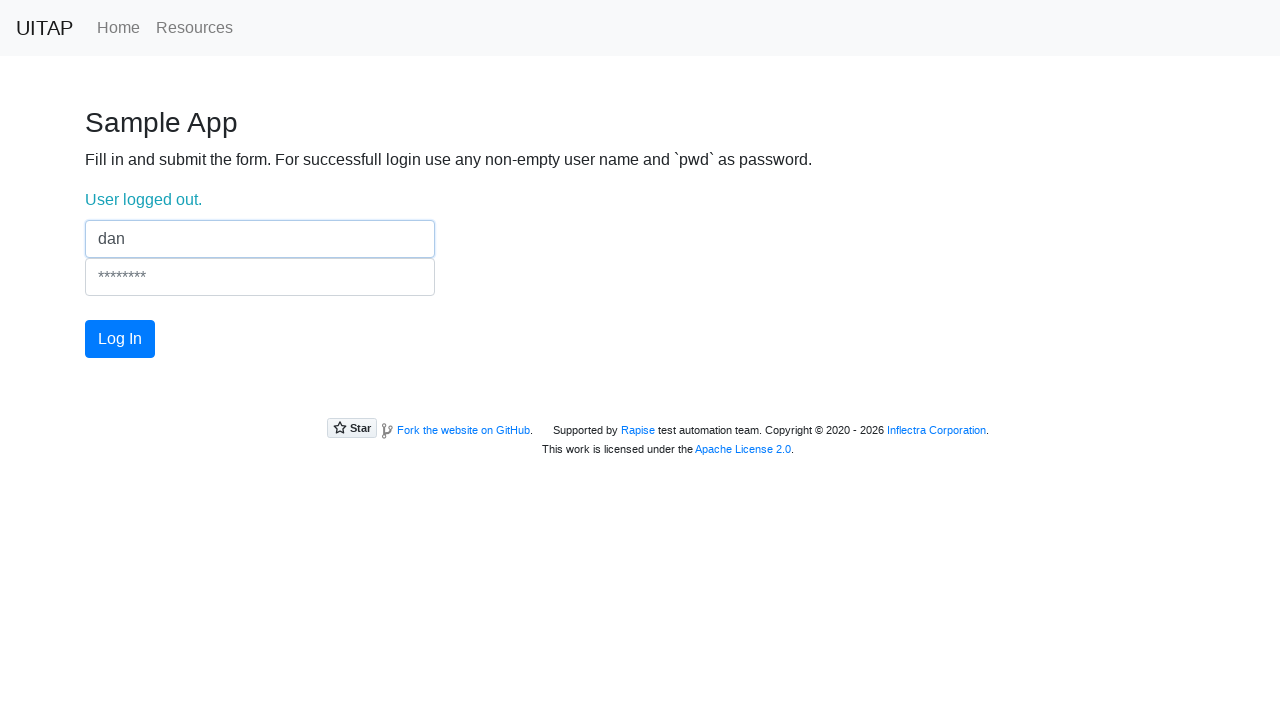

Filled password field with incorrect password 'cnasdjc' on internal:attr=[placeholder="********"i]
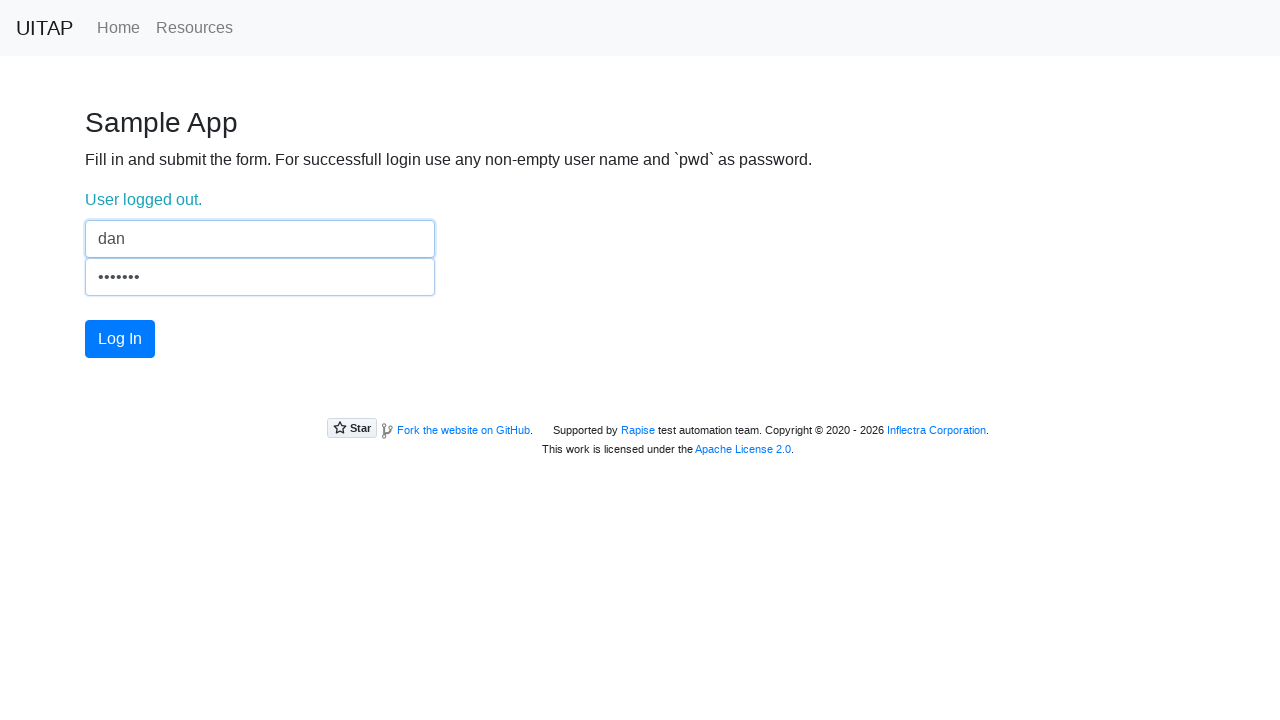

Clicked Log In button at (120, 339) on internal:role=button[name="Log In"i]
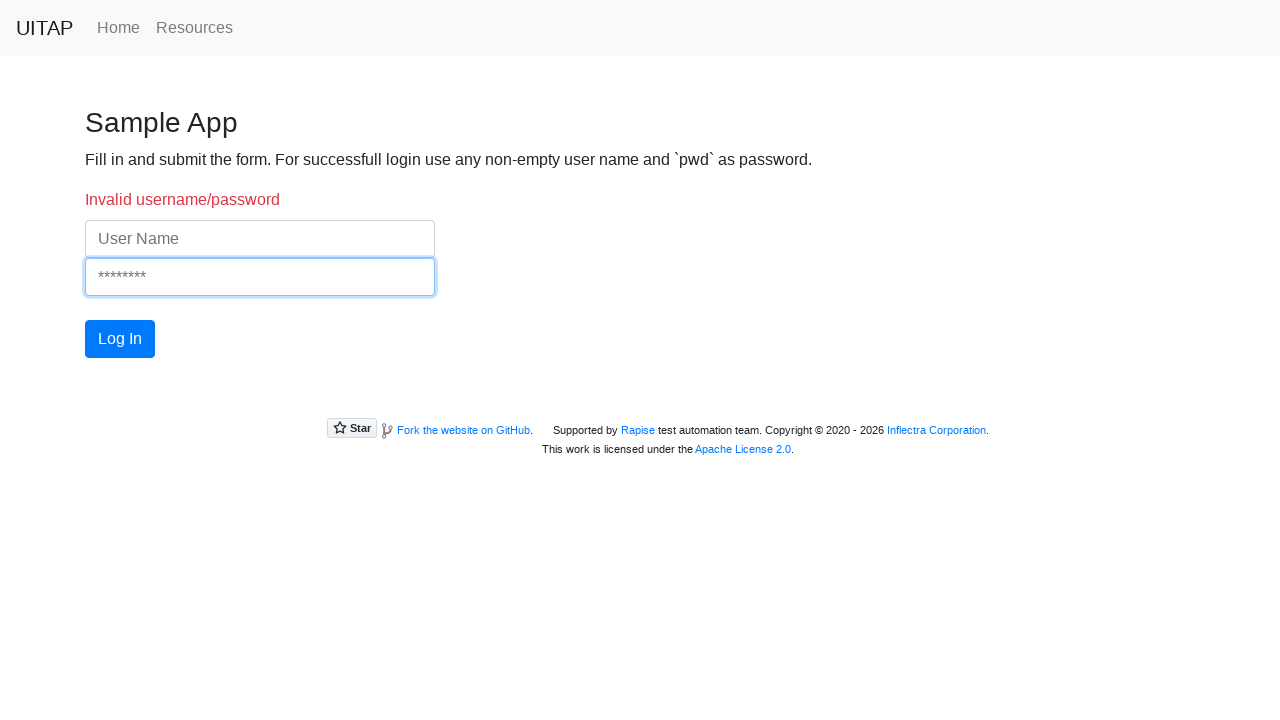

Verified error message 'Invalid username/password' is displayed
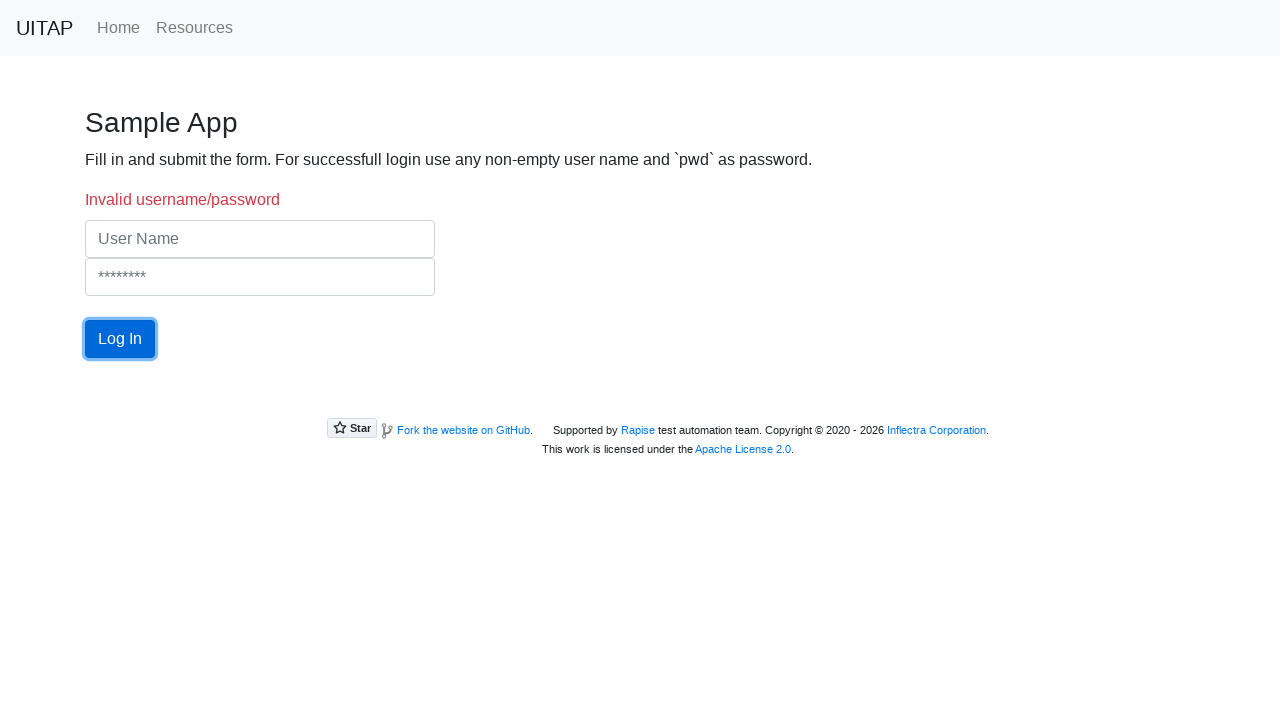

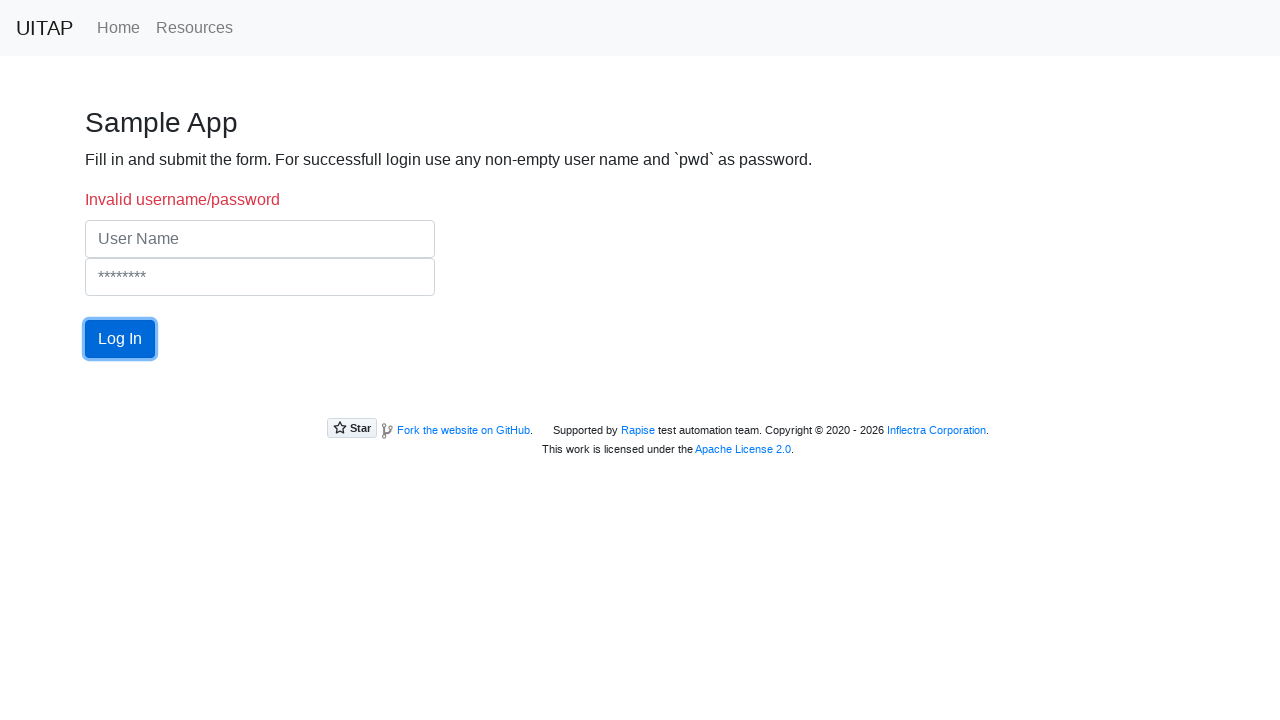